Tests a registration form by filling in personal details (name, address, email, phone), selecting gender via radio button, checking hobby checkboxes, and selecting a language from a dropdown list.

Starting URL: http://demo.automationtesting.in/Index.html

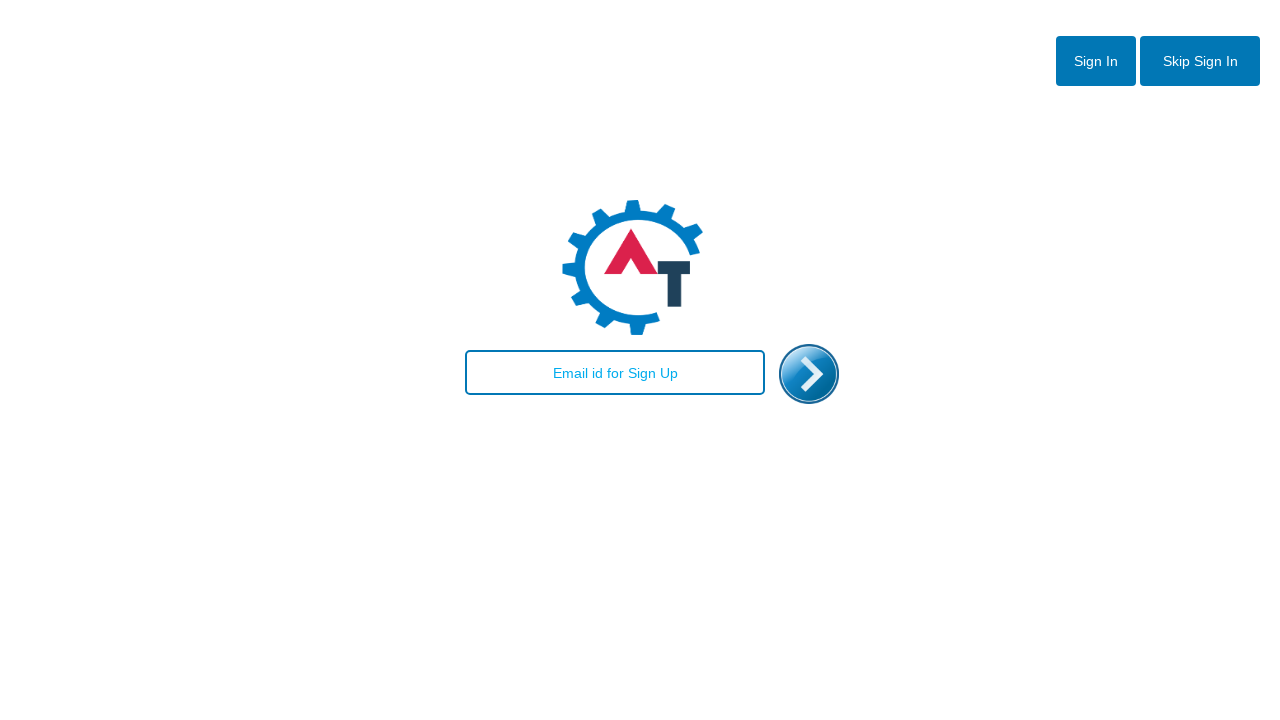

Filled email field with 'hello i am in' on #email
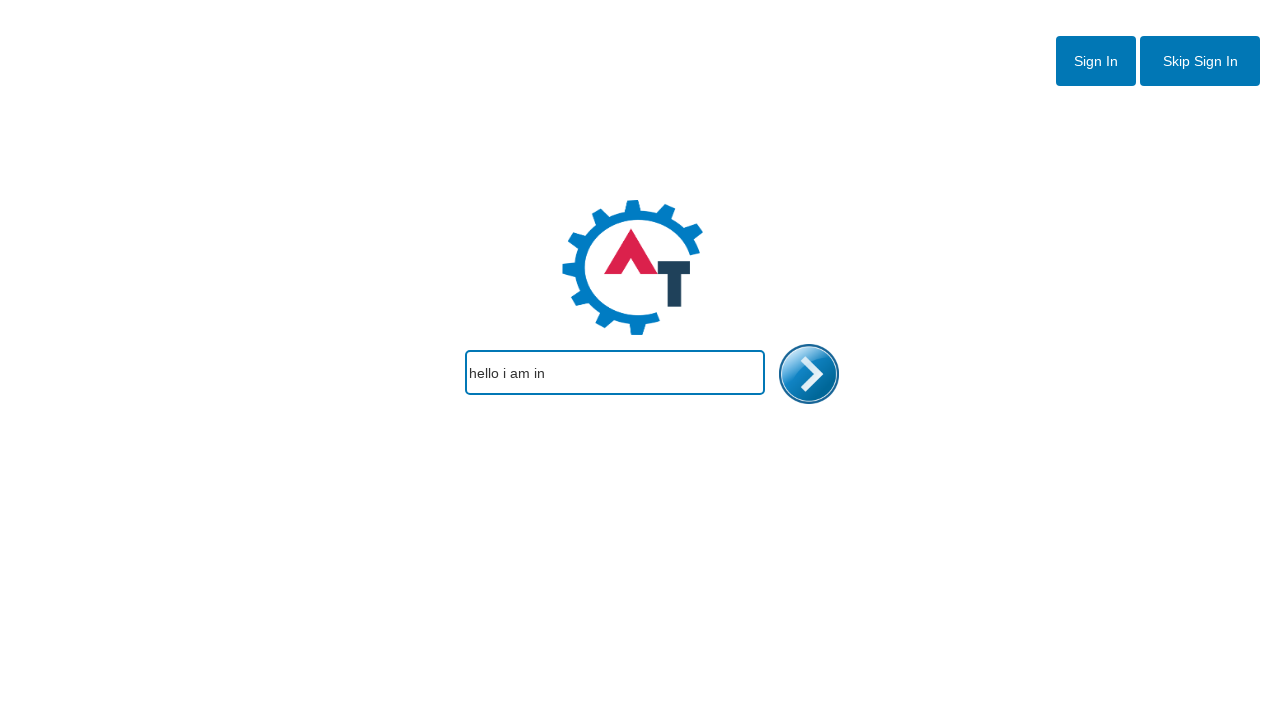

Clicked enter button to proceed to registration form at (809, 374) on #enterimg
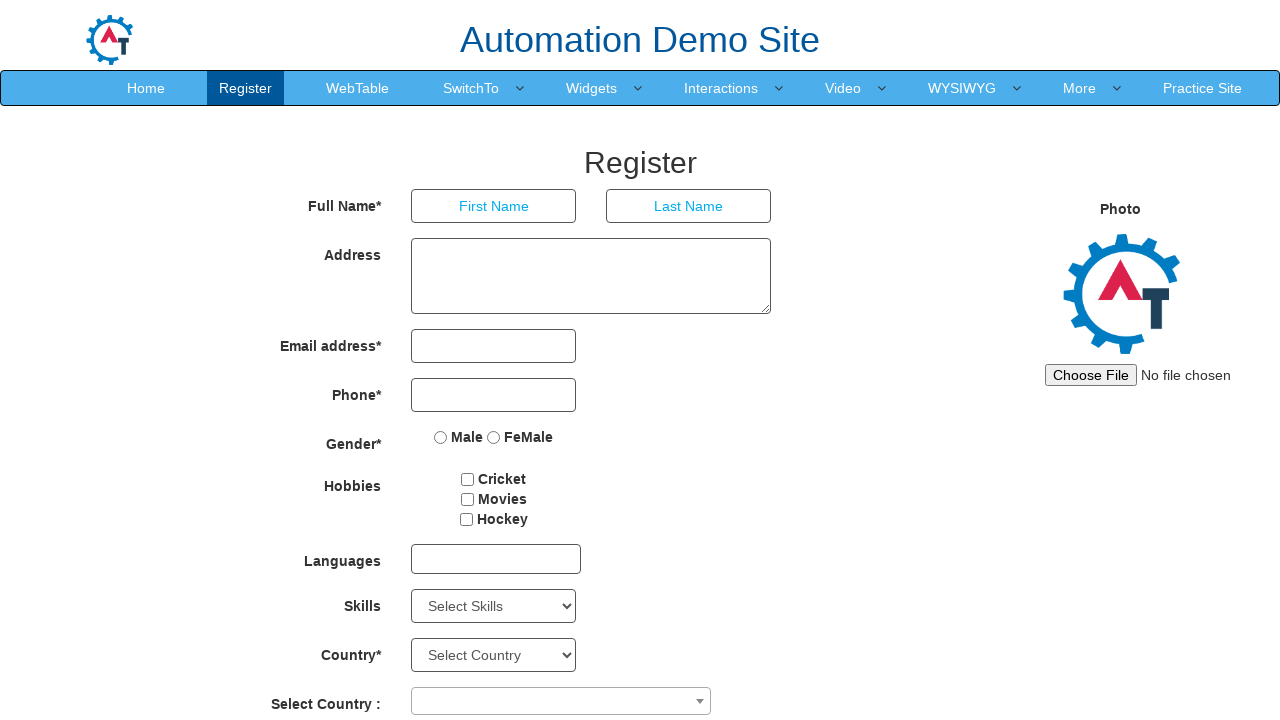

Filled first name with 'JohnSmith' on input[ng-model='FirstName']
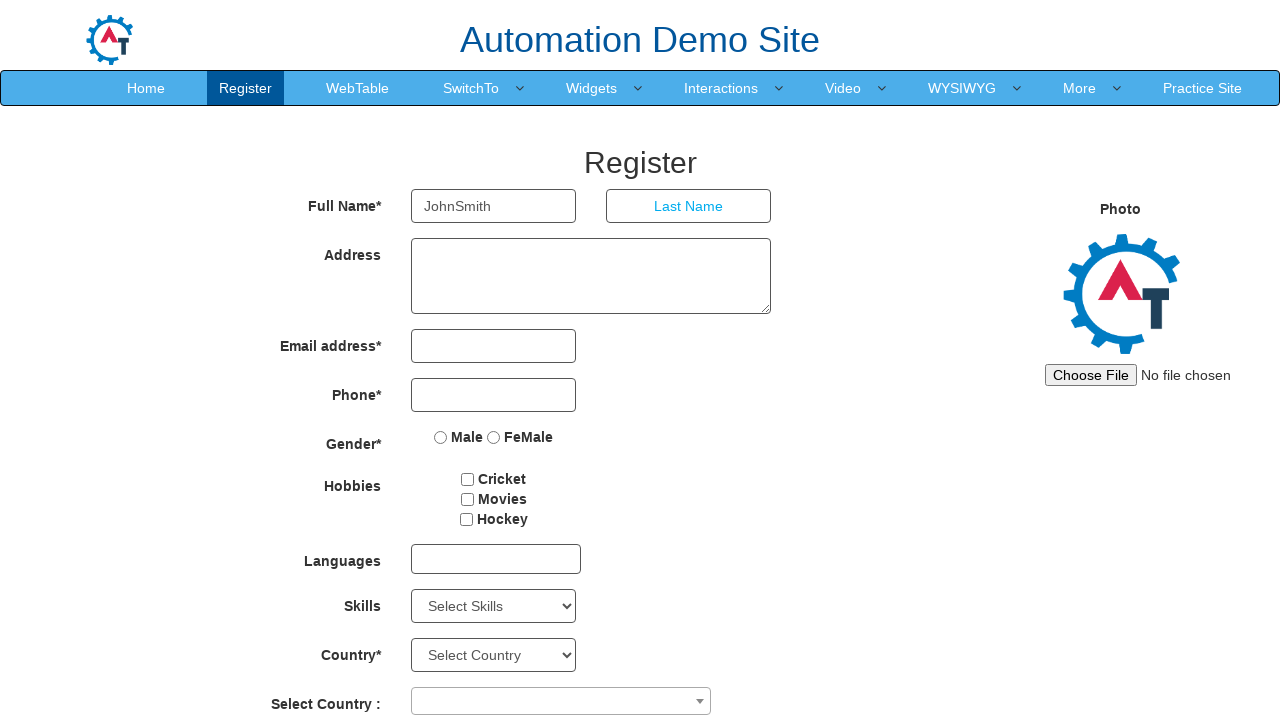

Filled last name with 'Anderson' on input[ng-model='LastName']
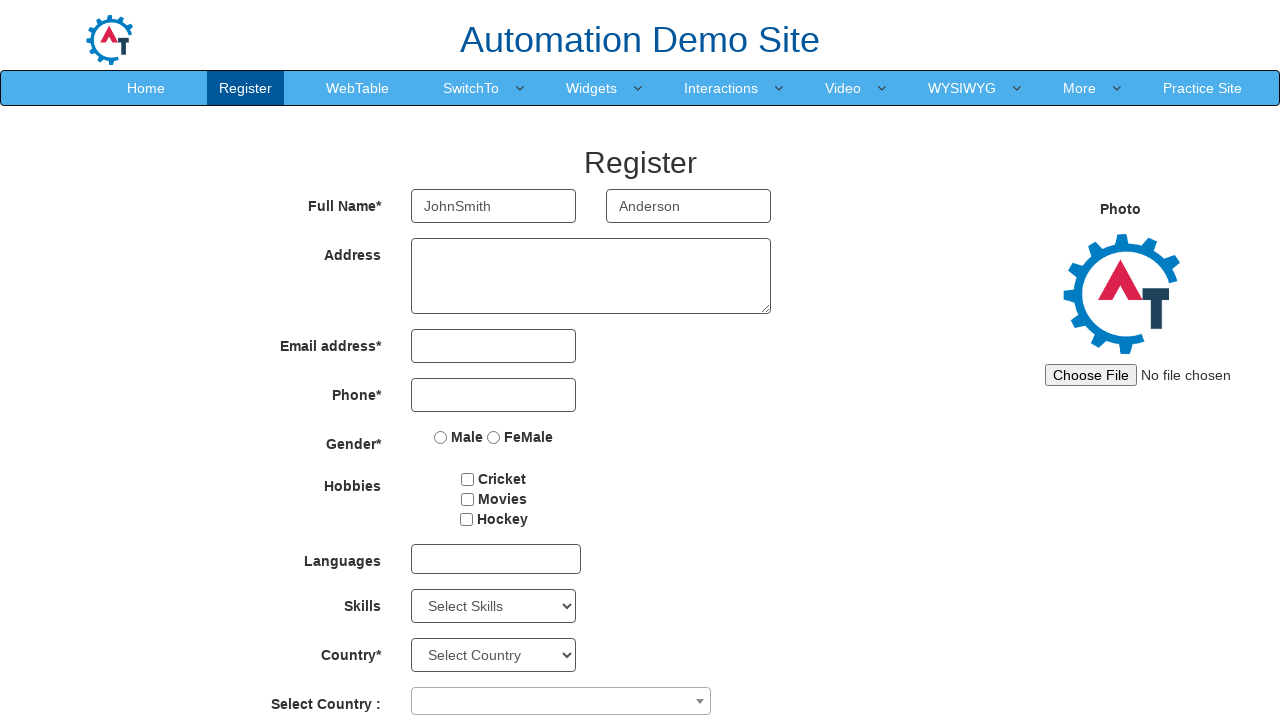

Filled address with '123 Main Street, Boston' on [ng-model='Adress']
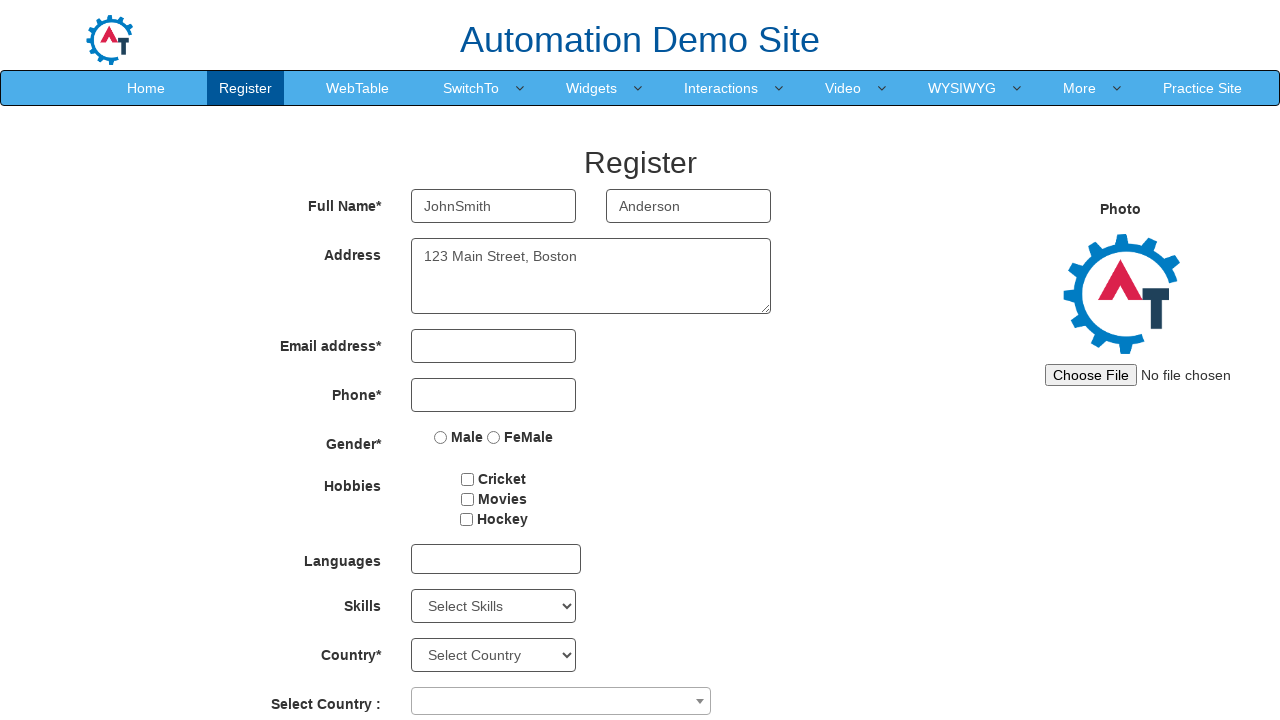

Filled email address with 'johnsmith@testmail.com' on [ng-model='EmailAdress']
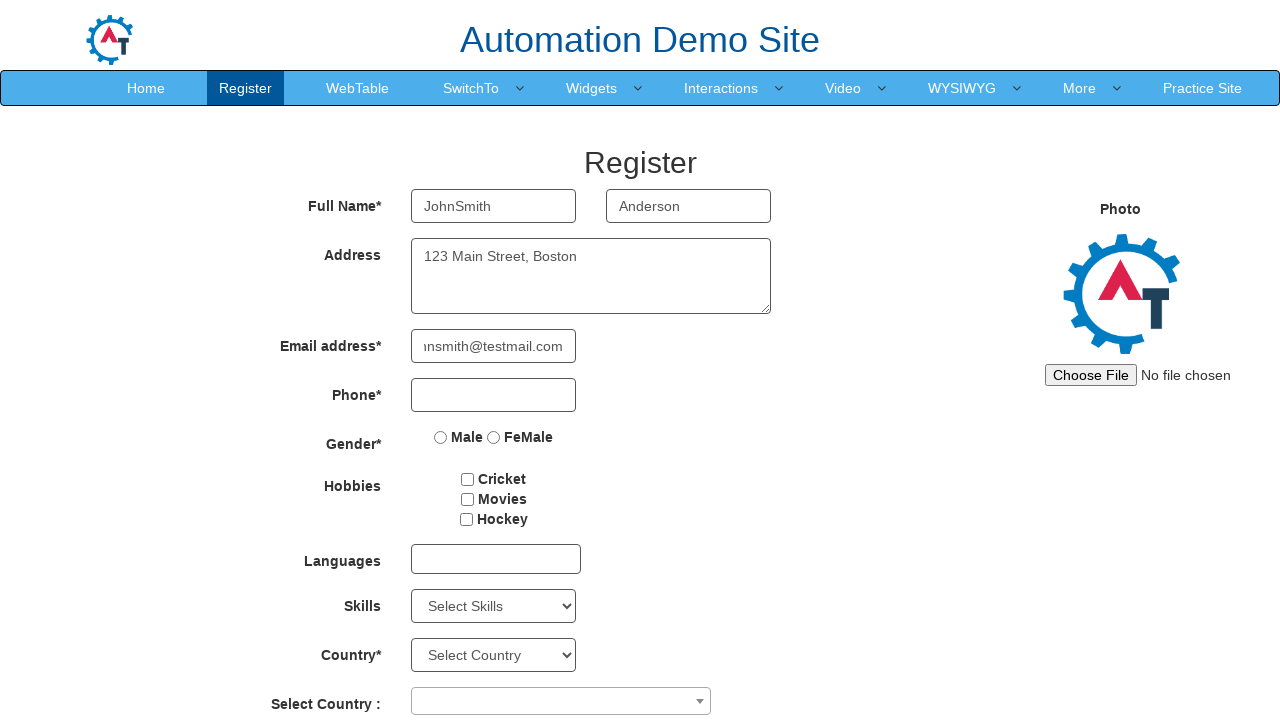

Filled phone number with '5551234567' on input[ng-model='Phone']
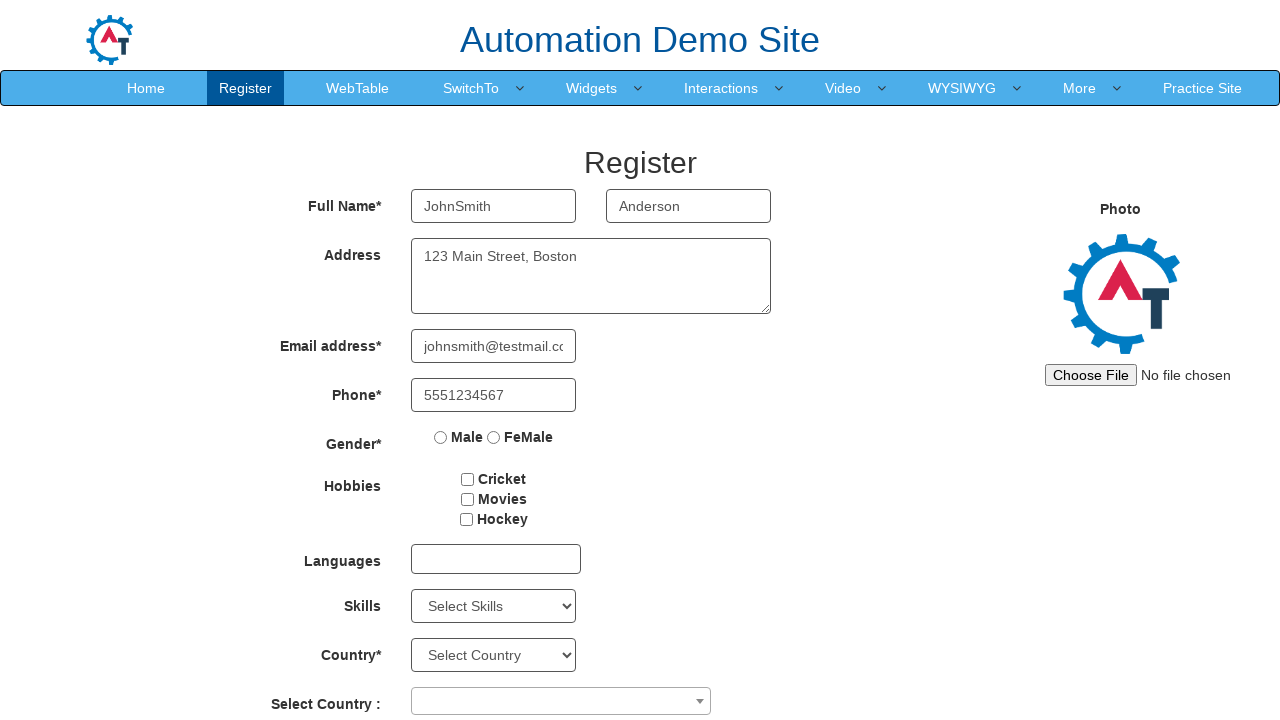

Selected Female radio button for gender at (494, 437) on input[type='radio'][ng-model='radiovalue'][value='FeMale']
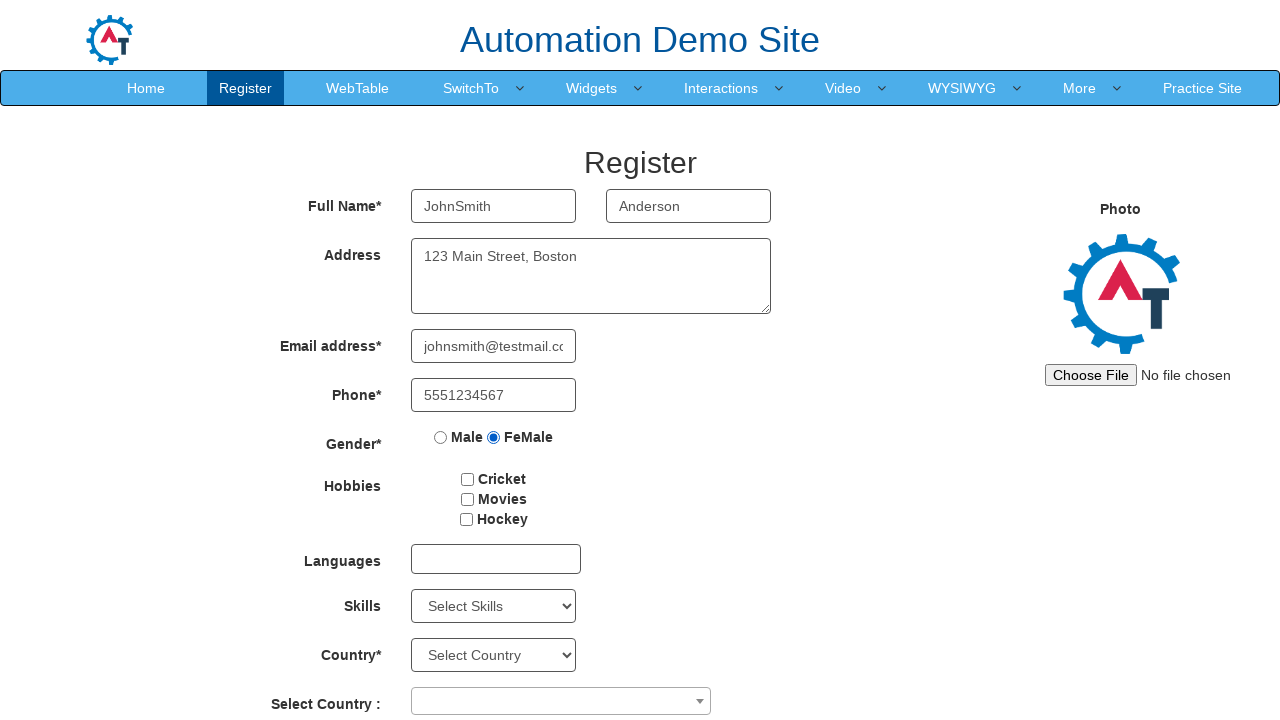

Checked Cricket hobby checkbox at (468, 479) on #checkbox1
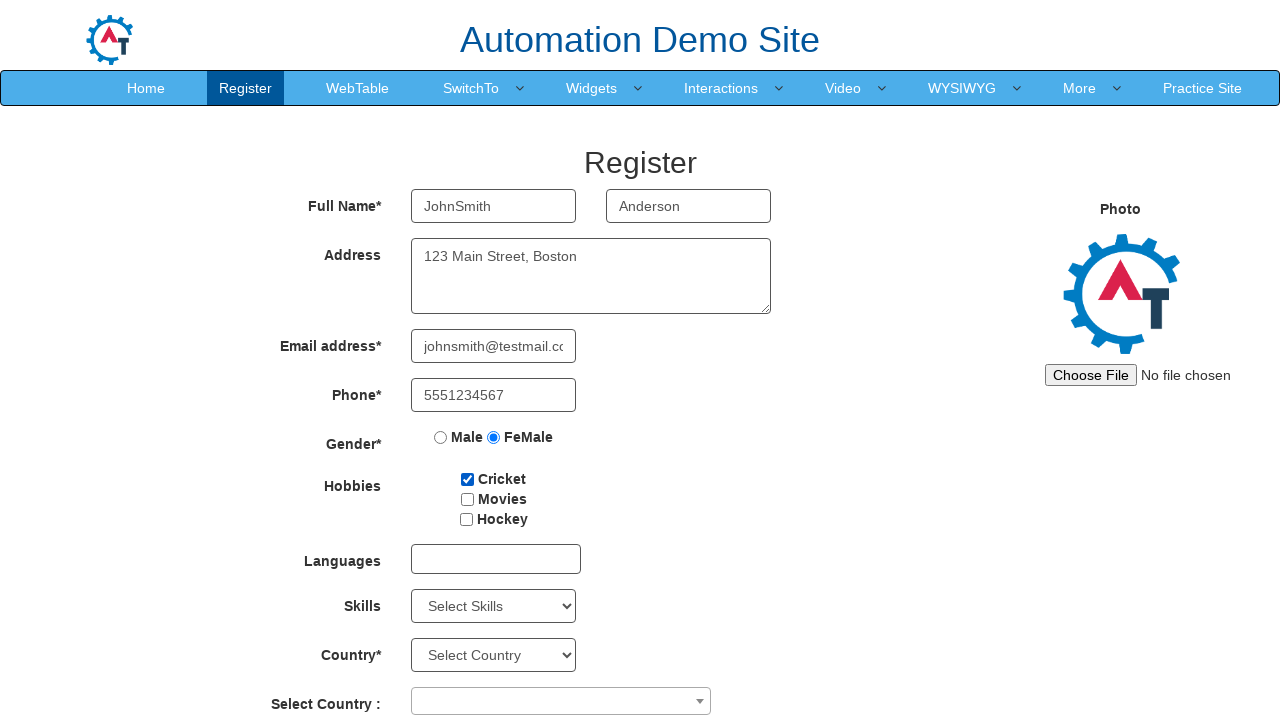

Checked Movies hobby checkbox at (467, 499) on #checkbox2
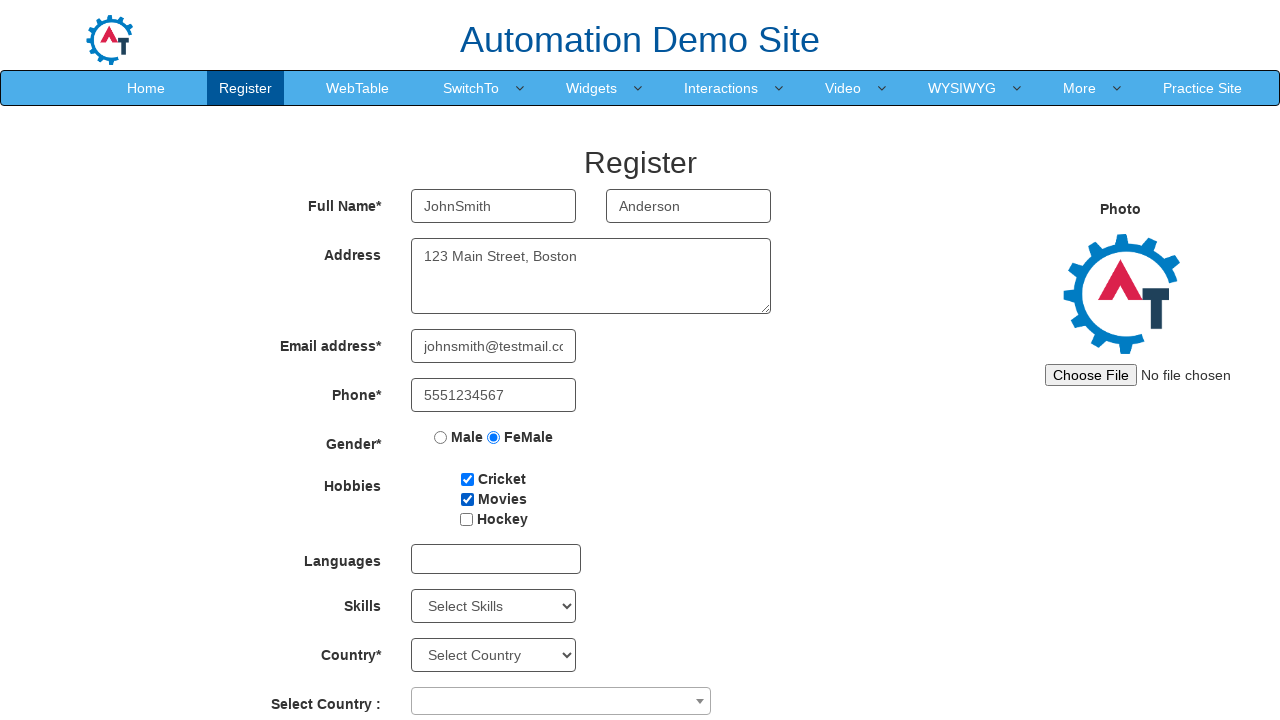

Clicked language dropdown to open it at (496, 559) on div.ui-autocomplete-multiselect
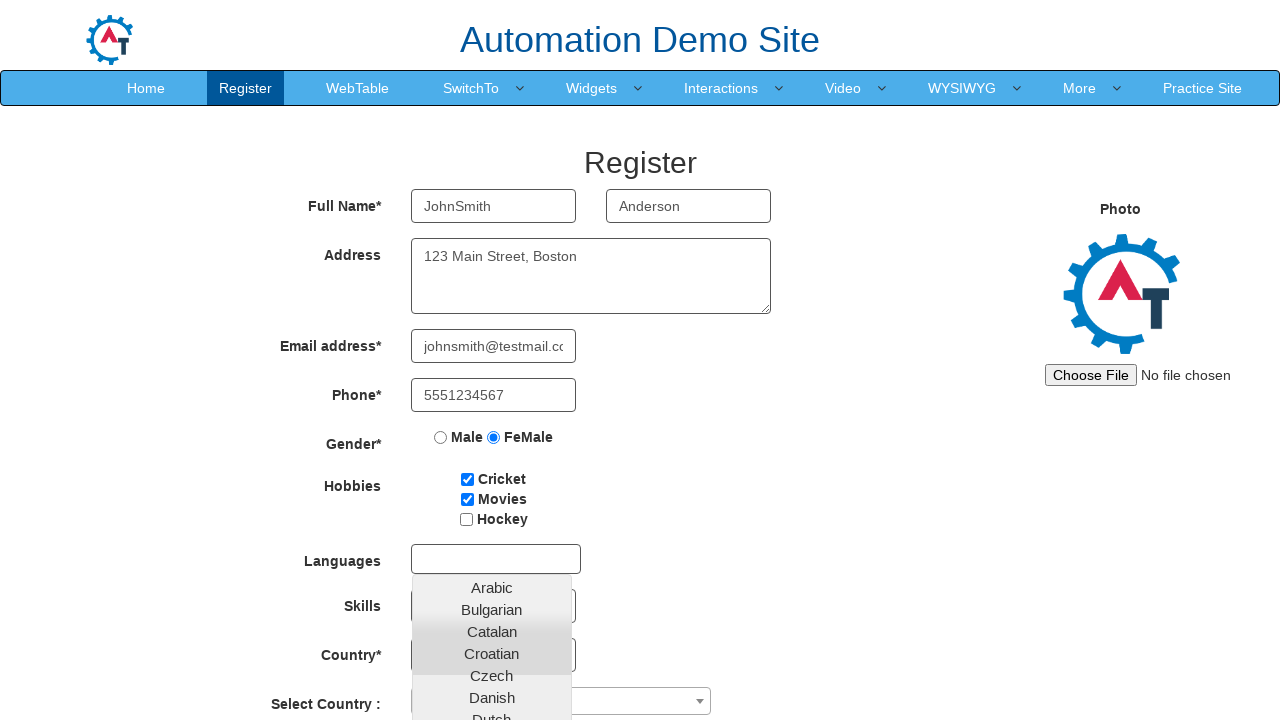

Waited for dropdown options to appear
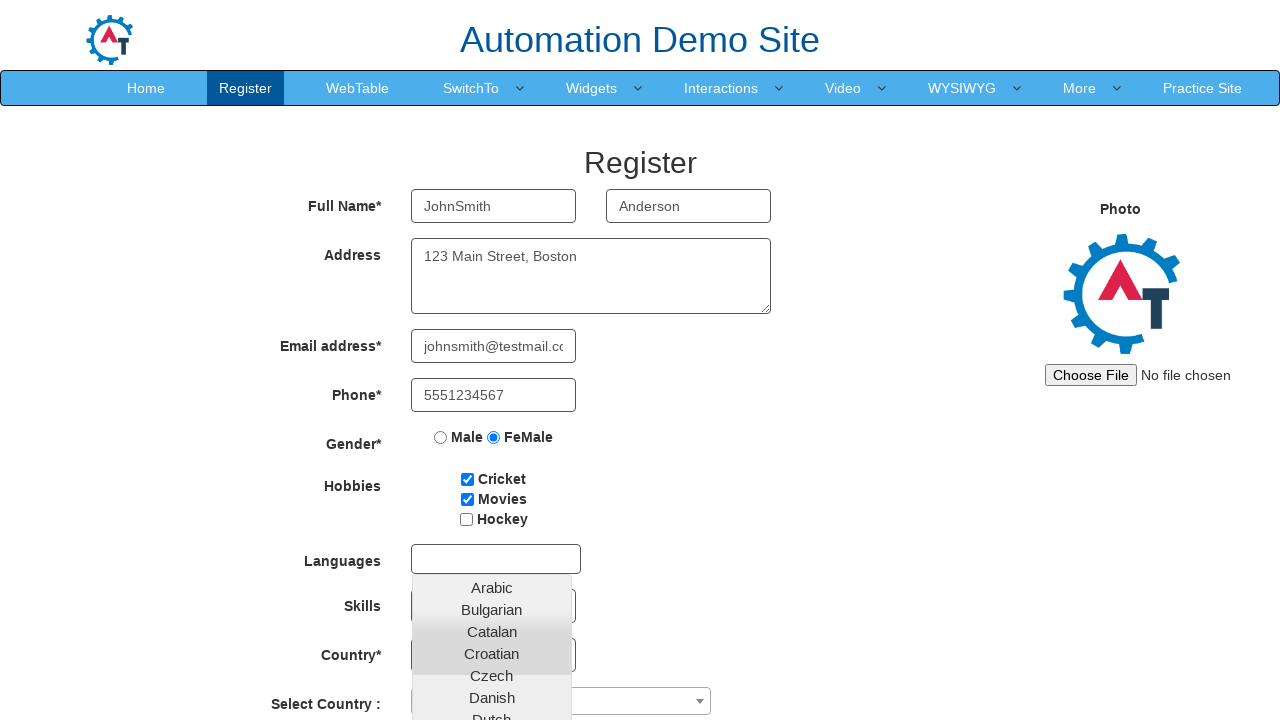

Selected English from language dropdown at (492, 458) on li.ng-scope:has-text('English')
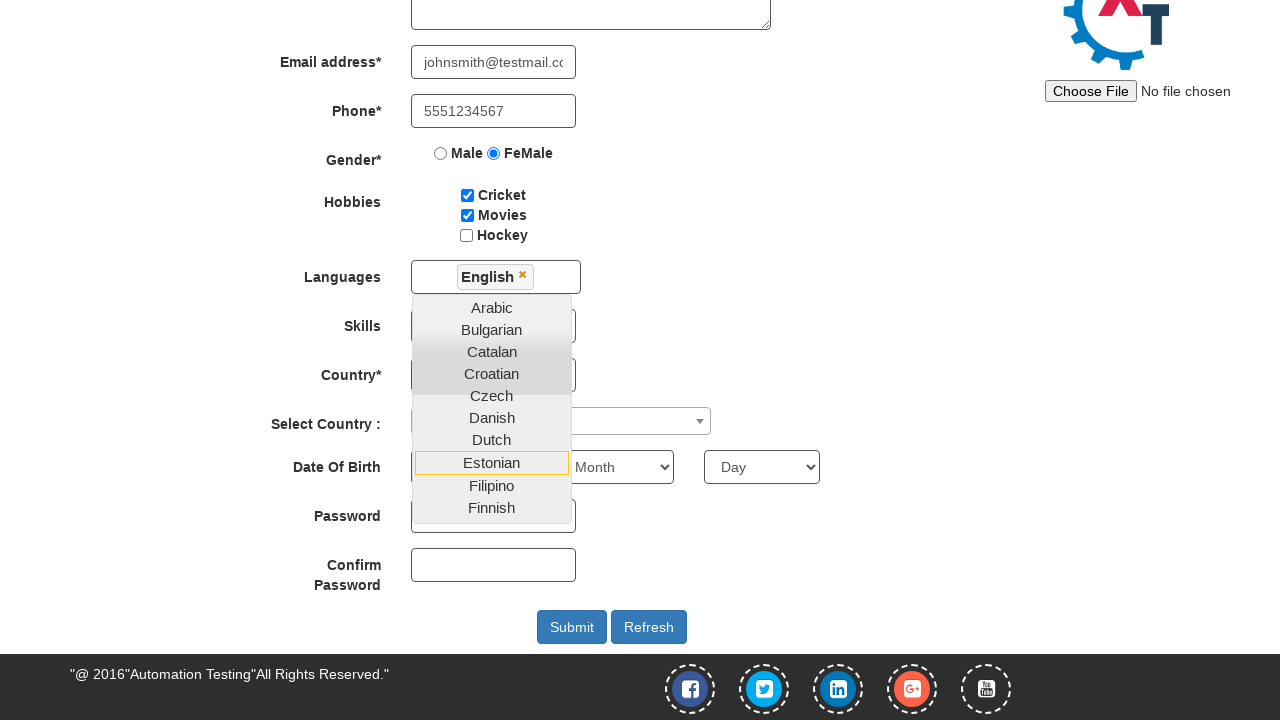

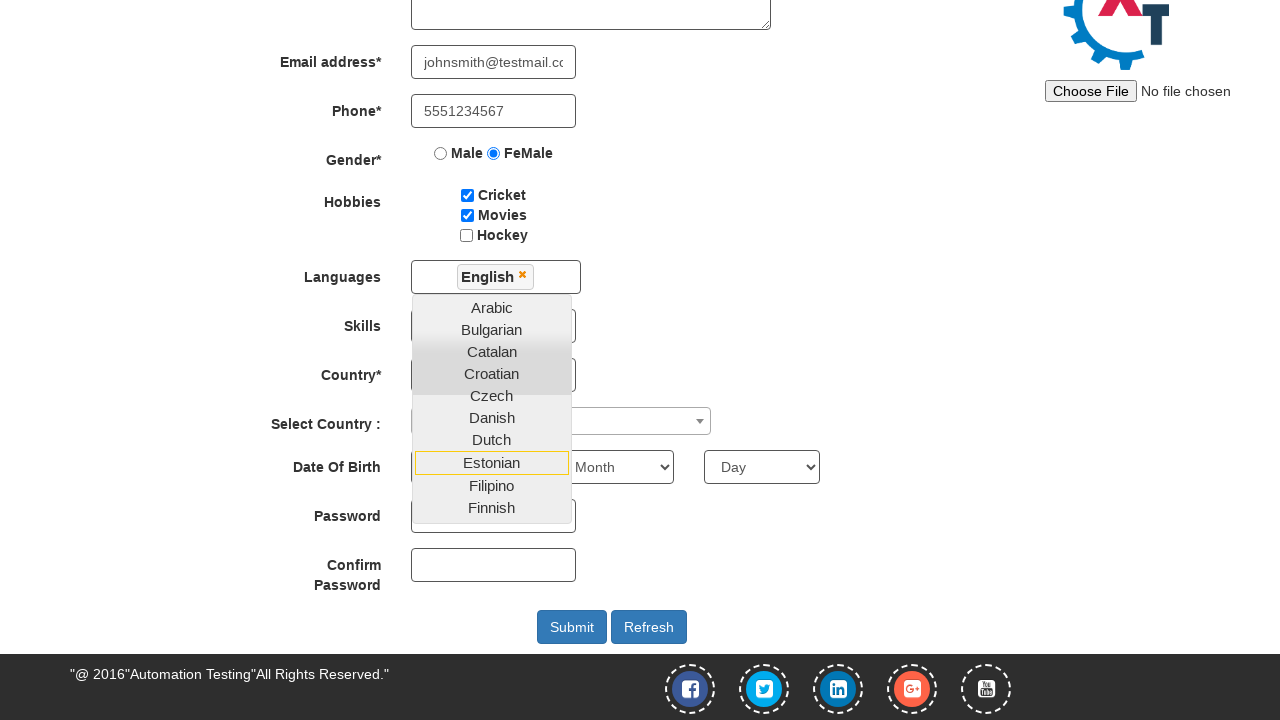